Tests checkbox functionality by locating two checkboxes and clicking them if they are not already selected

Starting URL: https://the-internet.herokuapp.com/checkboxes

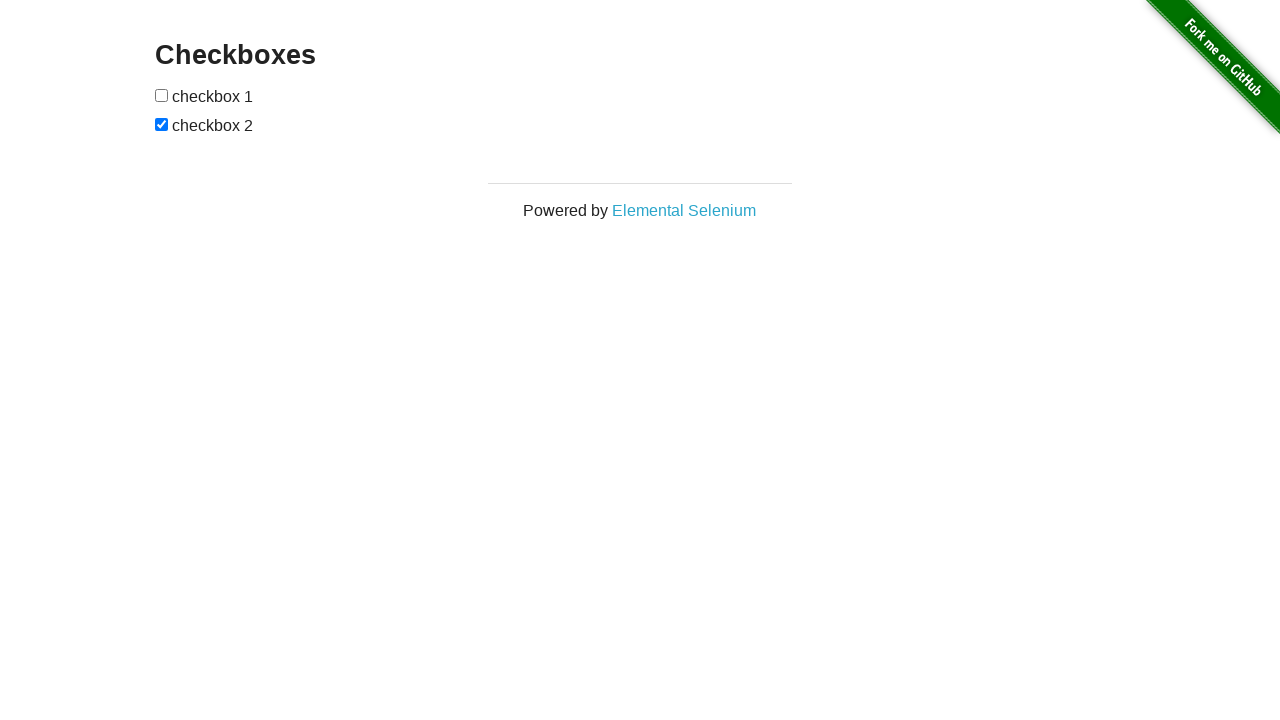

Navigated to checkboxes page
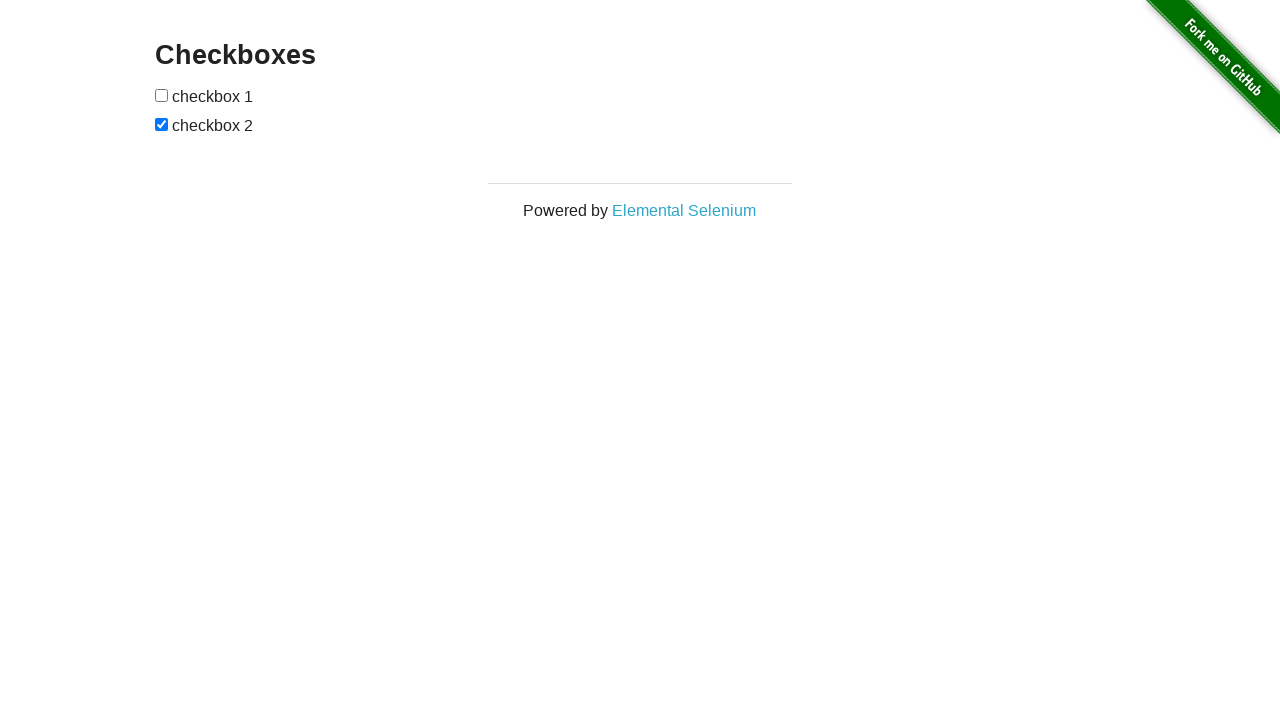

Located first checkbox element
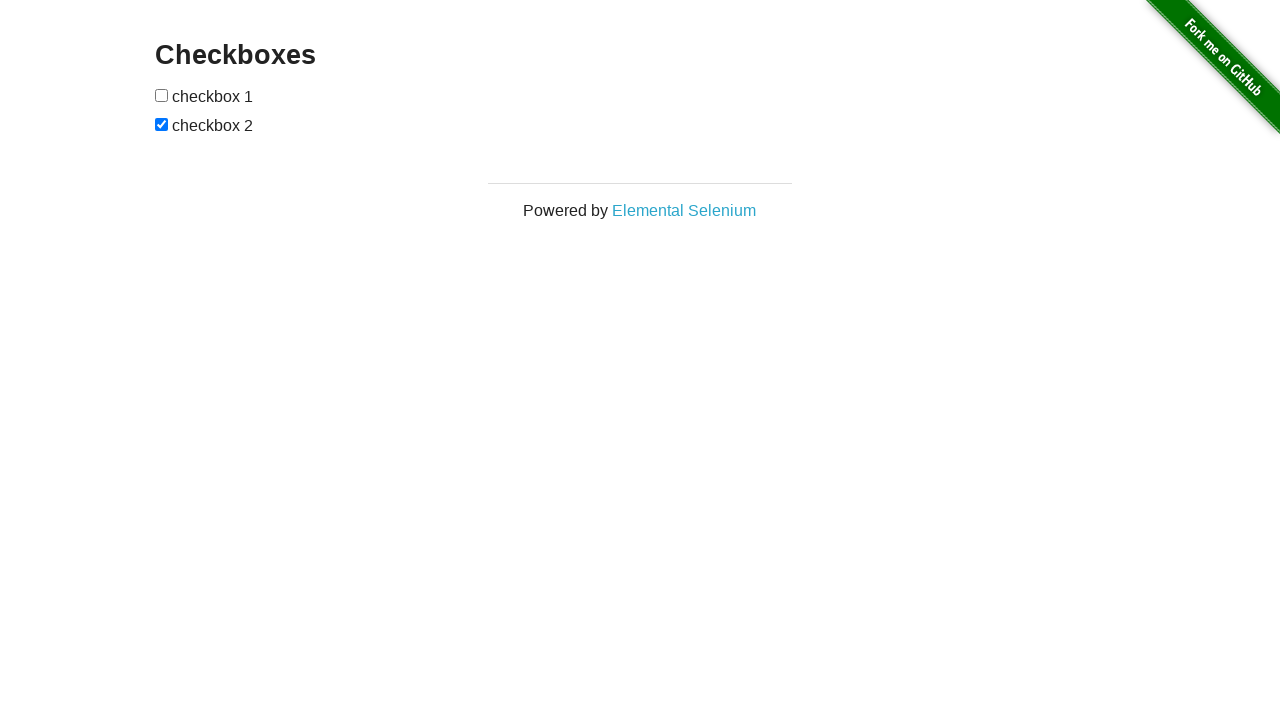

Located second checkbox element
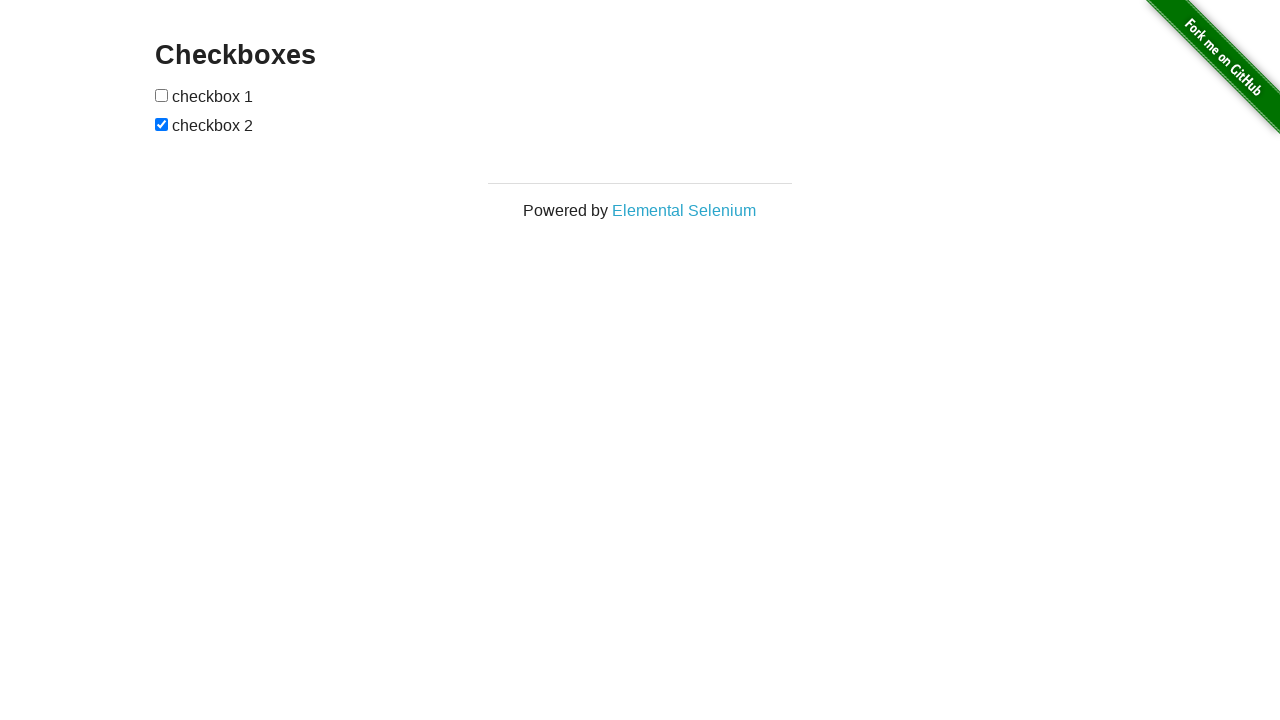

First checkbox was not selected, clicked it at (162, 95) on (//input[@type='checkbox'])[1]
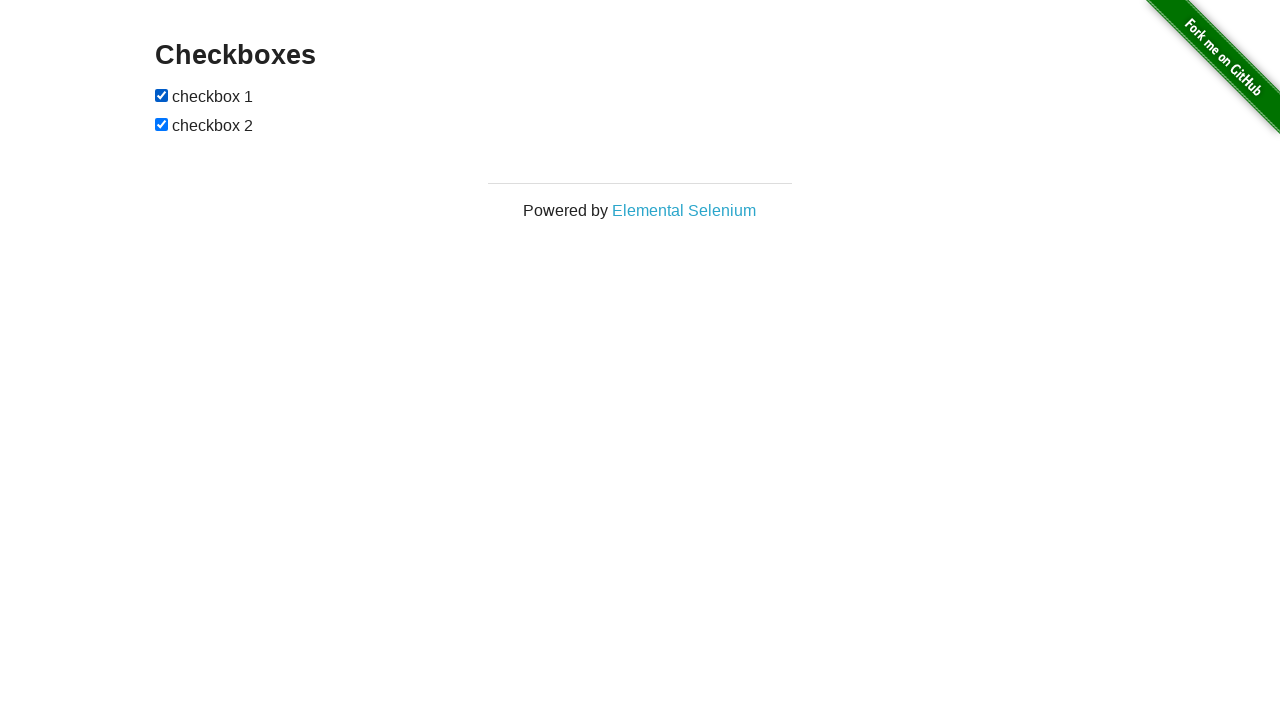

Second checkbox was already selected, no action taken
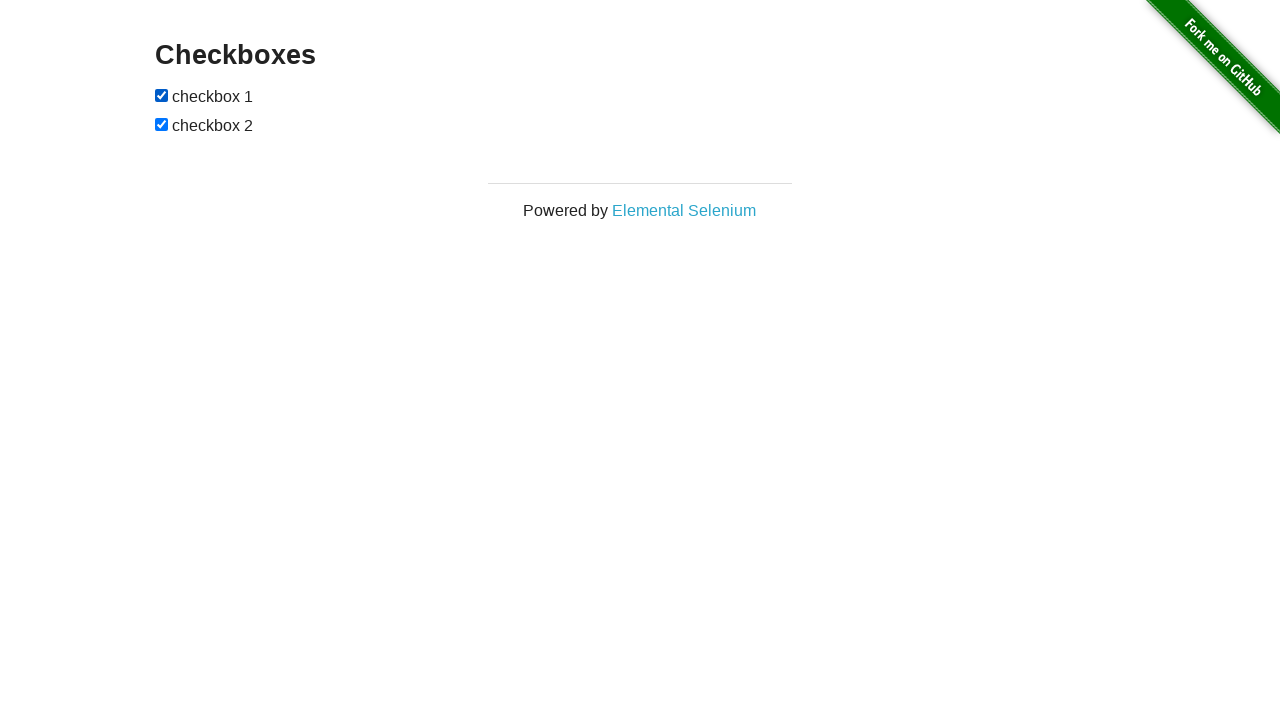

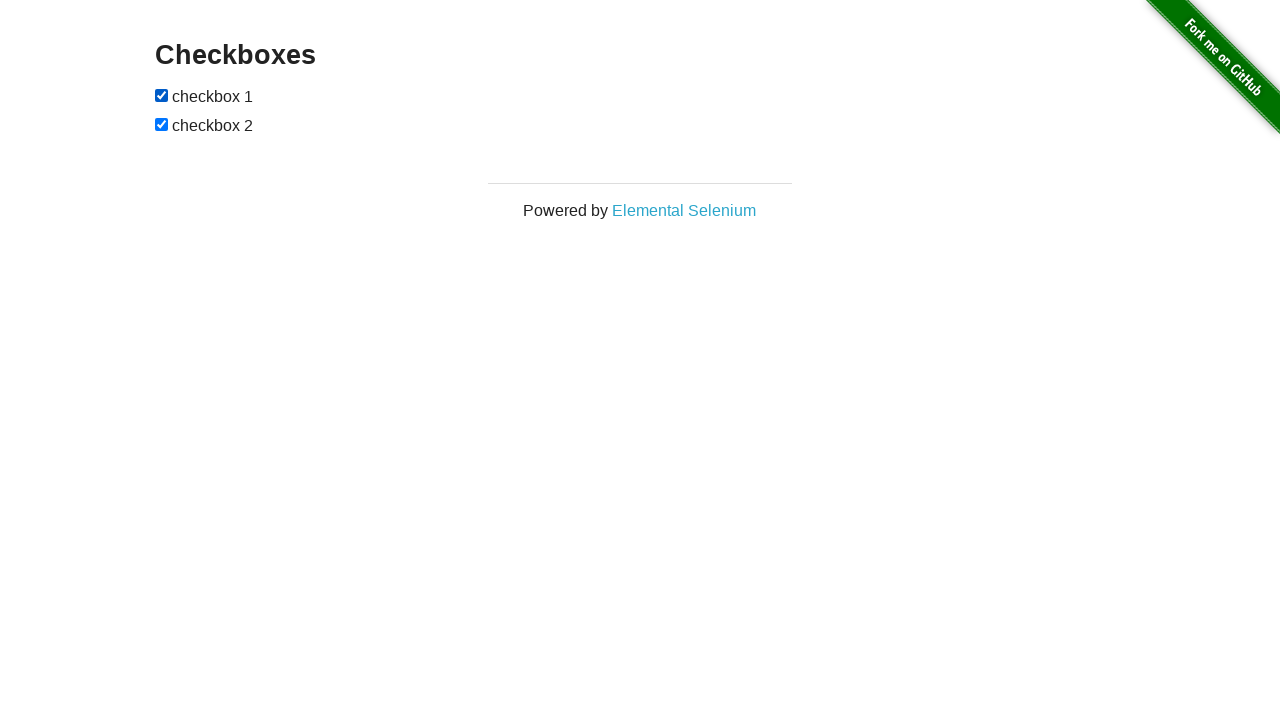